Tests window handling by opening a new window, verifying content in both windows, and switching between them

Starting URL: https://the-internet.herokuapp.com/windows

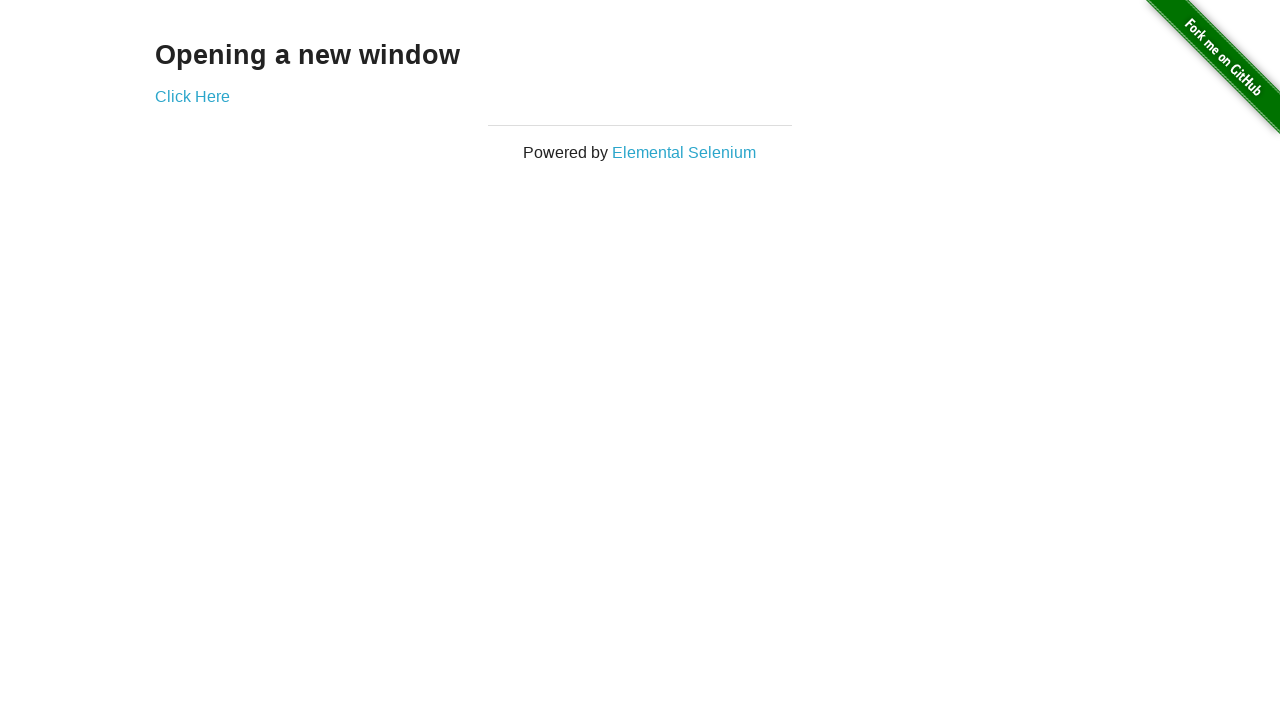

Verified 'Opening a new window' heading text on main page
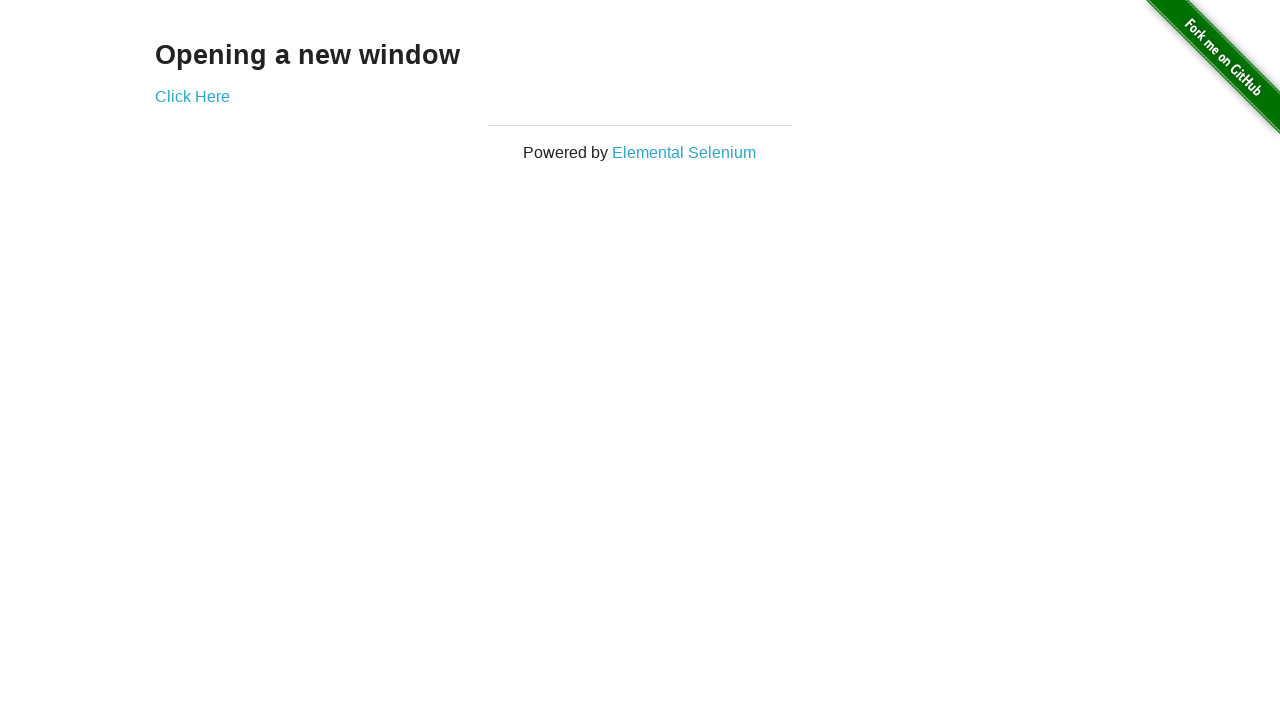

Verified main page title is 'The Internet'
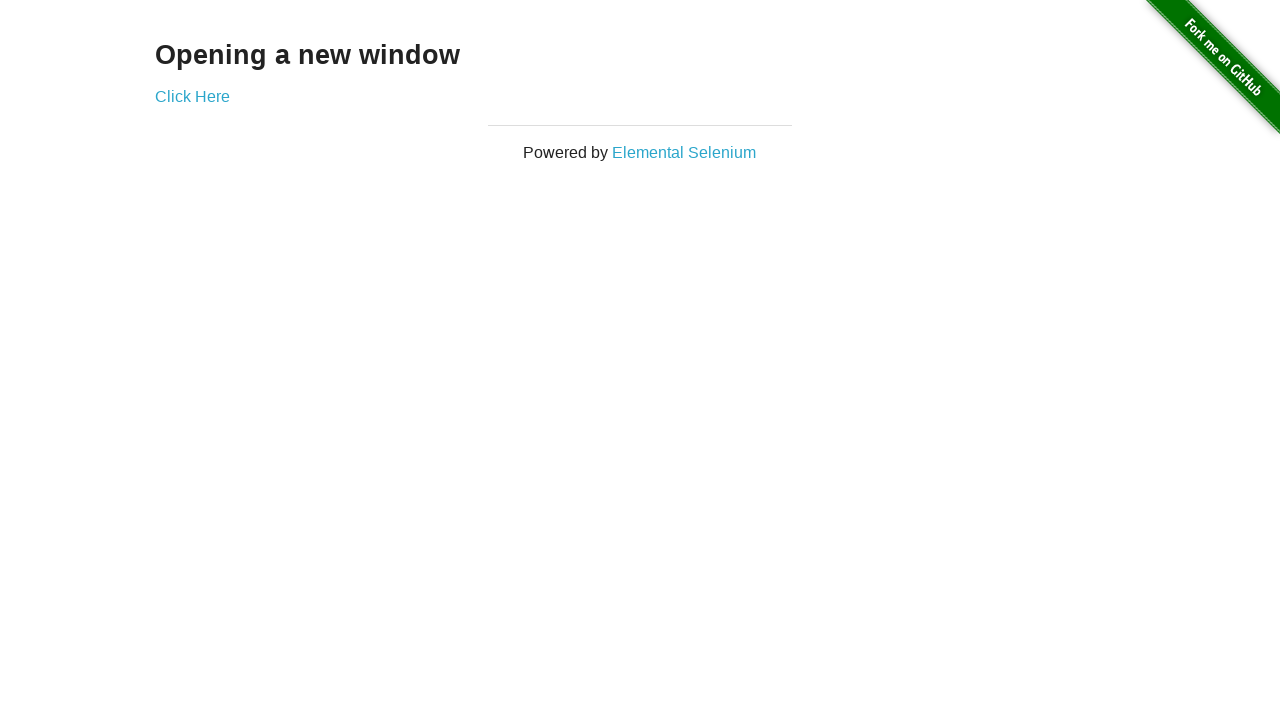

Stored main page context
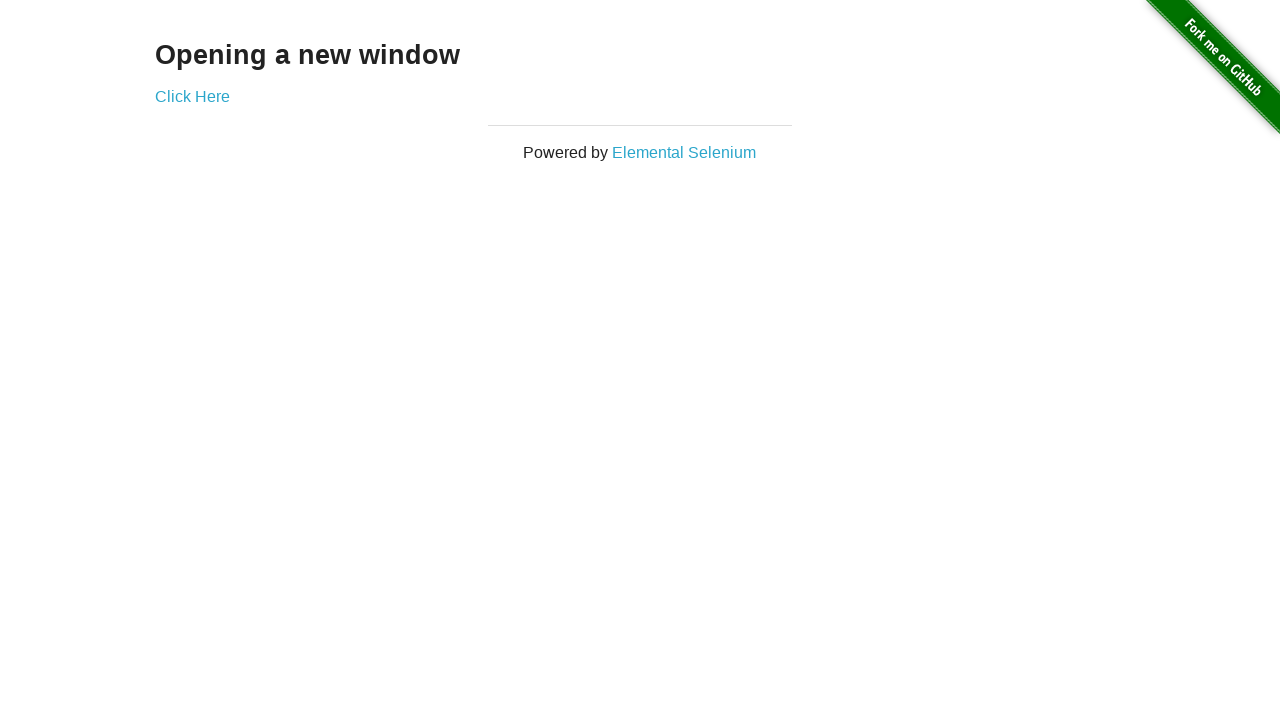

Clicked 'Click Here' link to open new window at (192, 96) on (//a[@target='_blank'])[1]
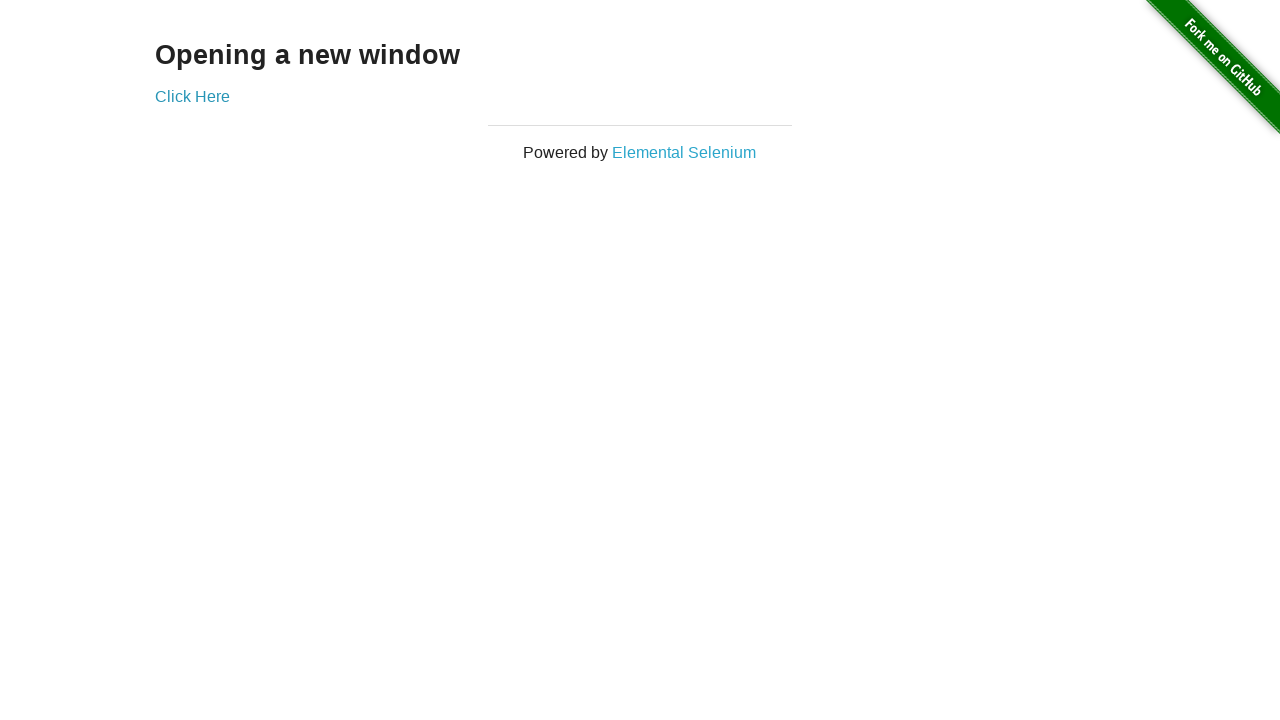

Captured new window page object
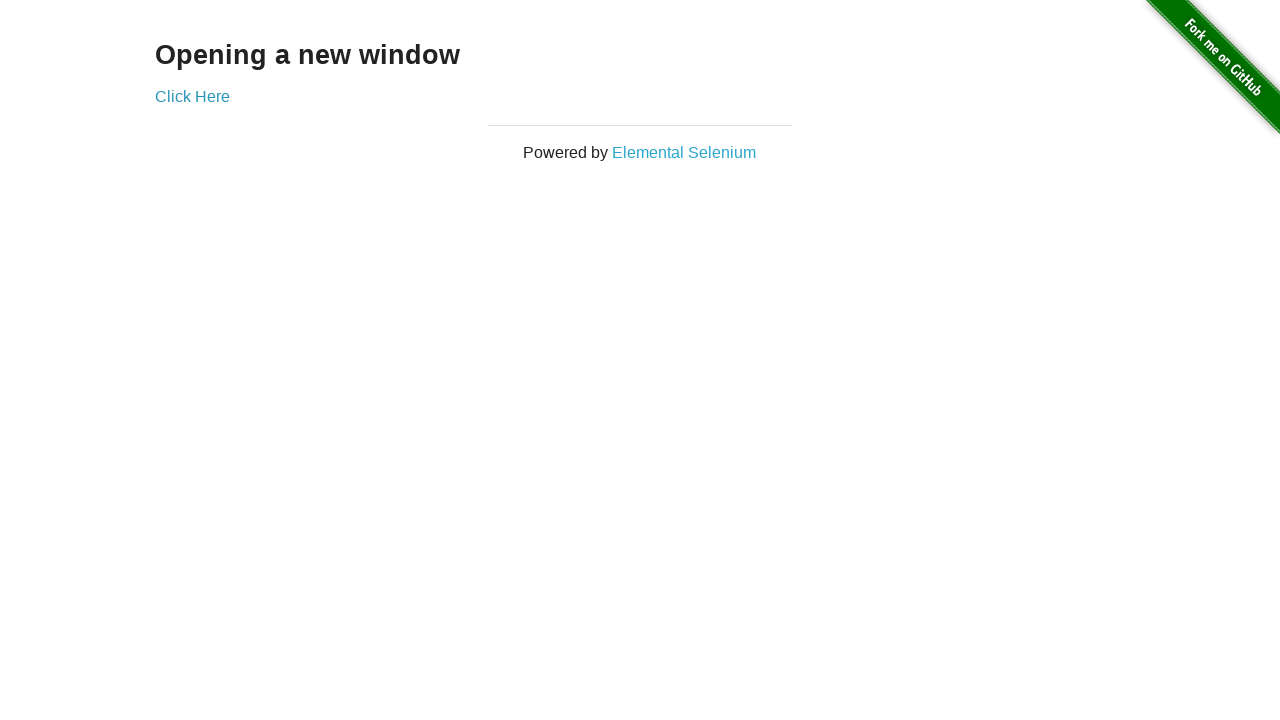

Waited for new window to load
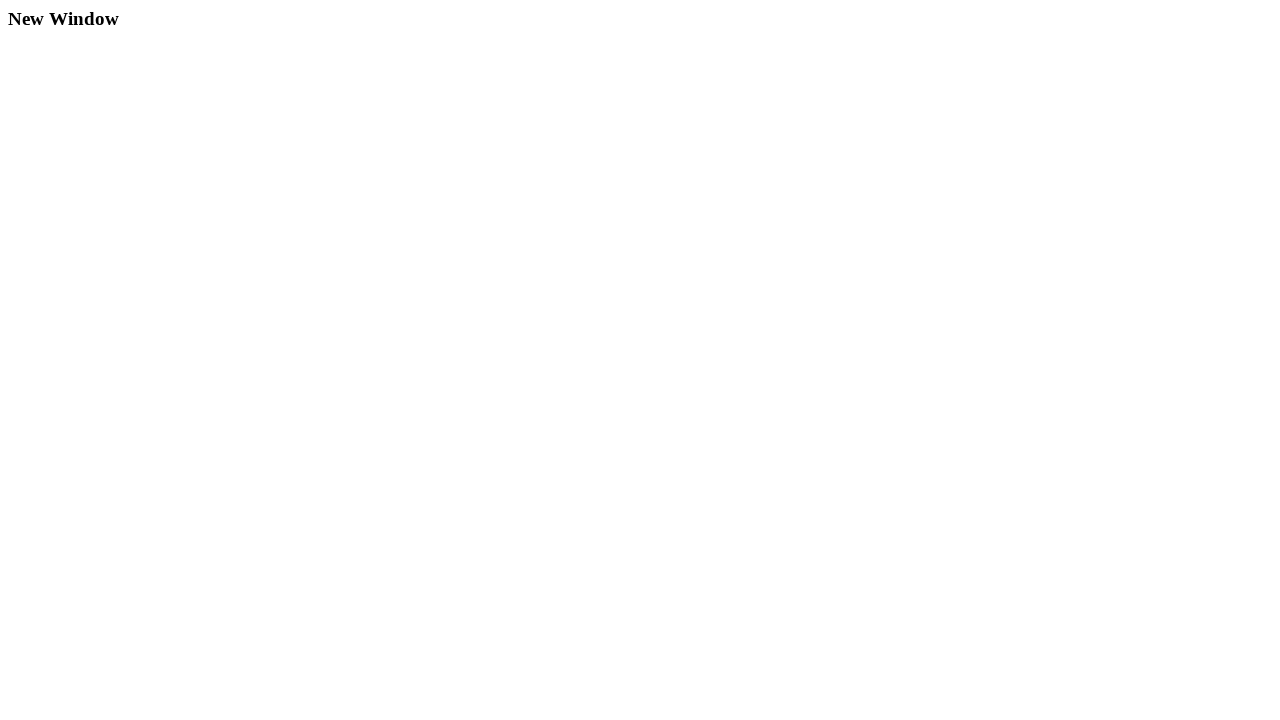

Verified new window title is 'New Window'
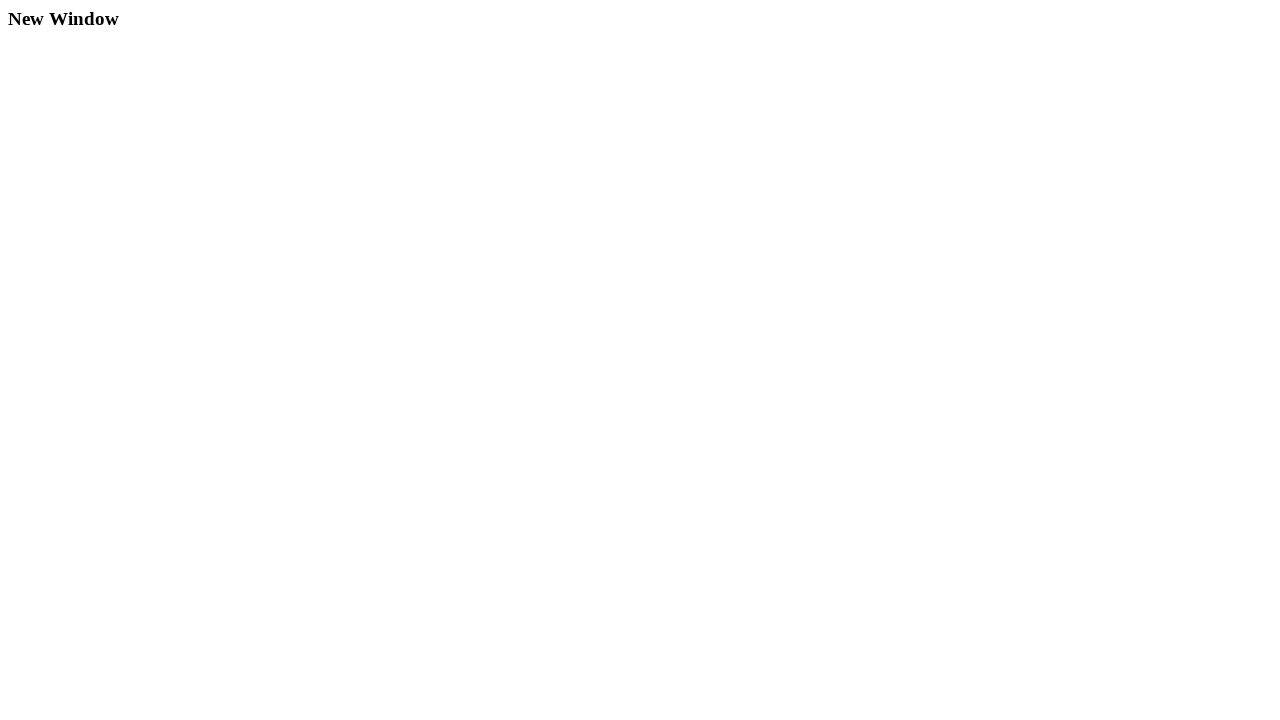

Verified 'New Window' heading text in new window
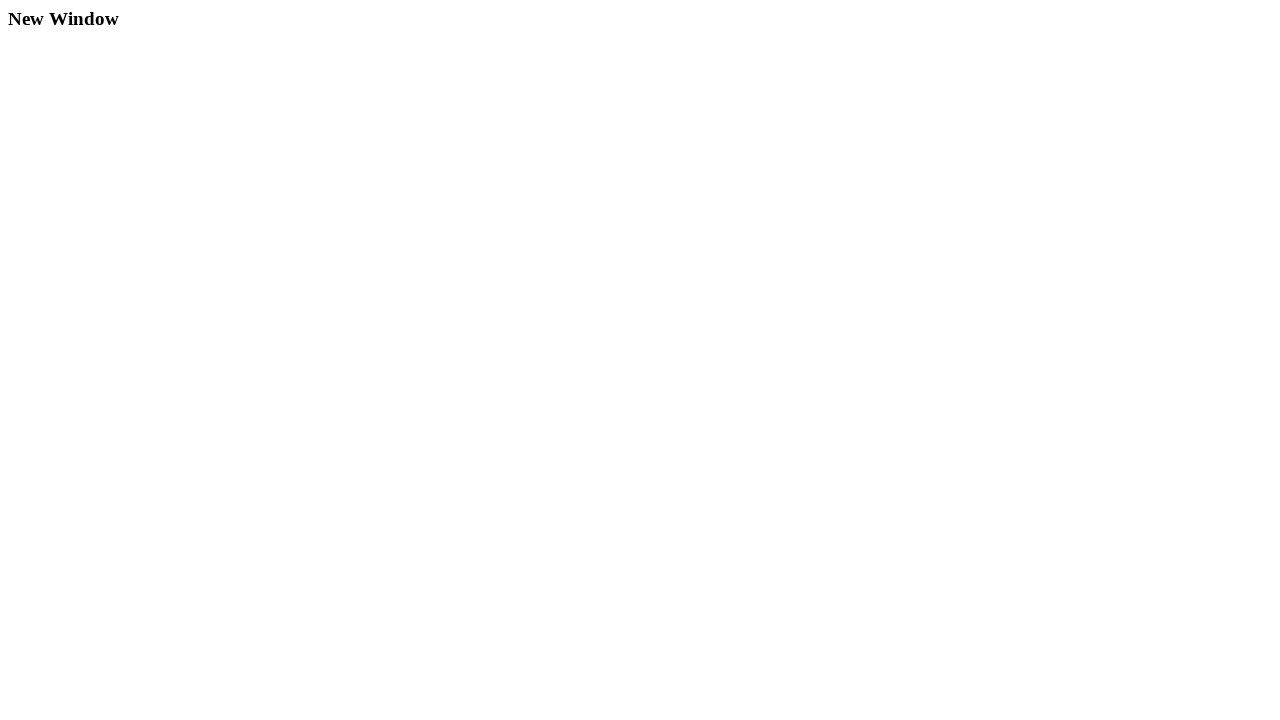

Switched back to main window and verified title is 'The Internet'
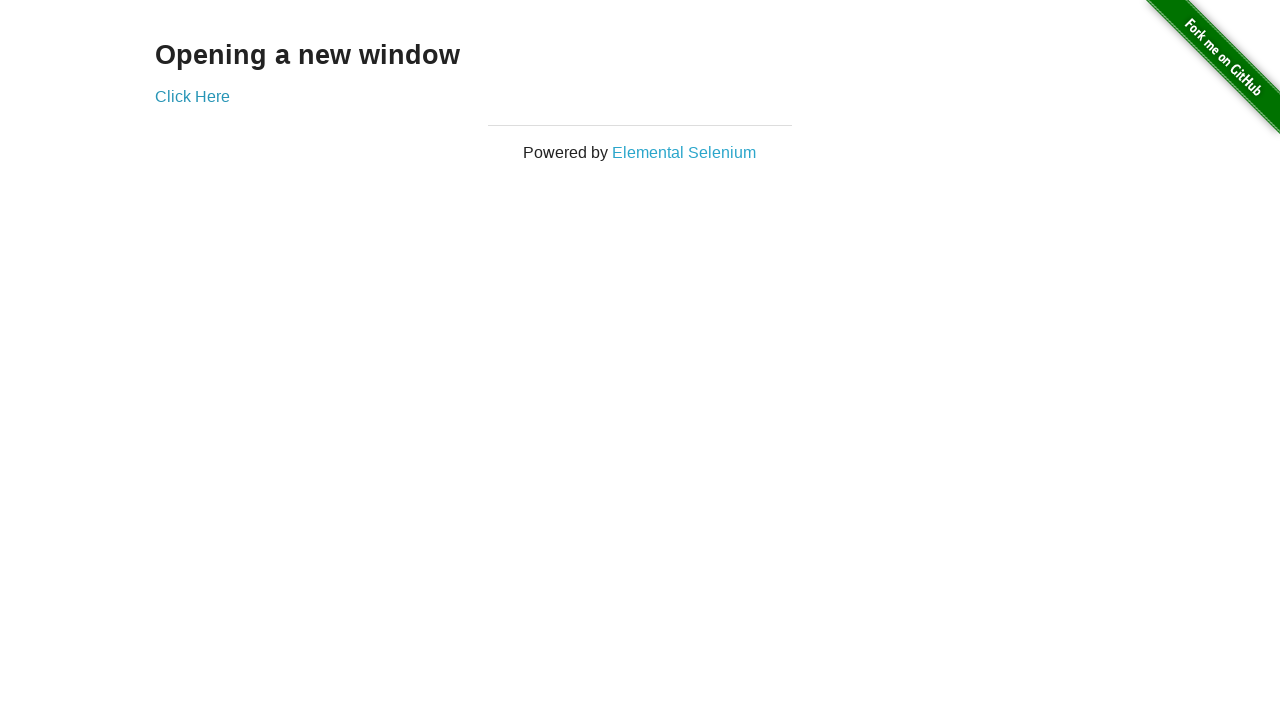

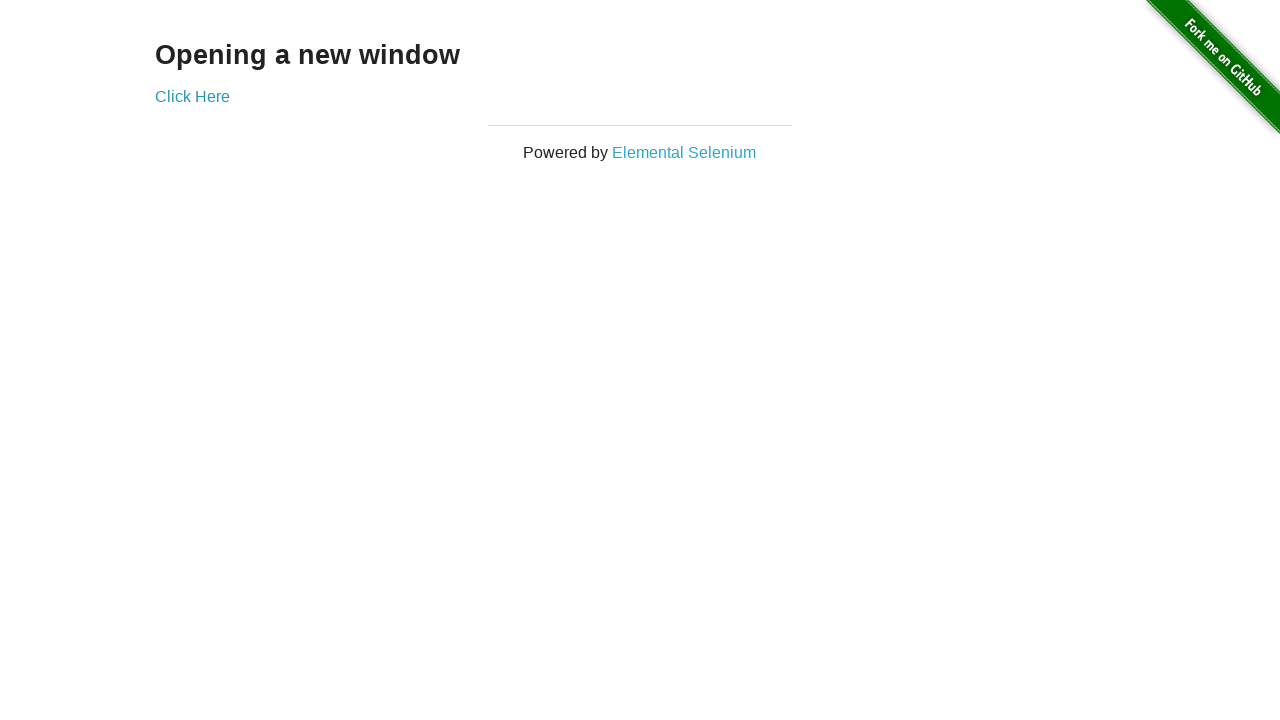